Tests navigation from the inputs page to the home page by clicking the Home link and verifying the page title is "Practice"

Starting URL: https://practice.cydeo.com/inputs

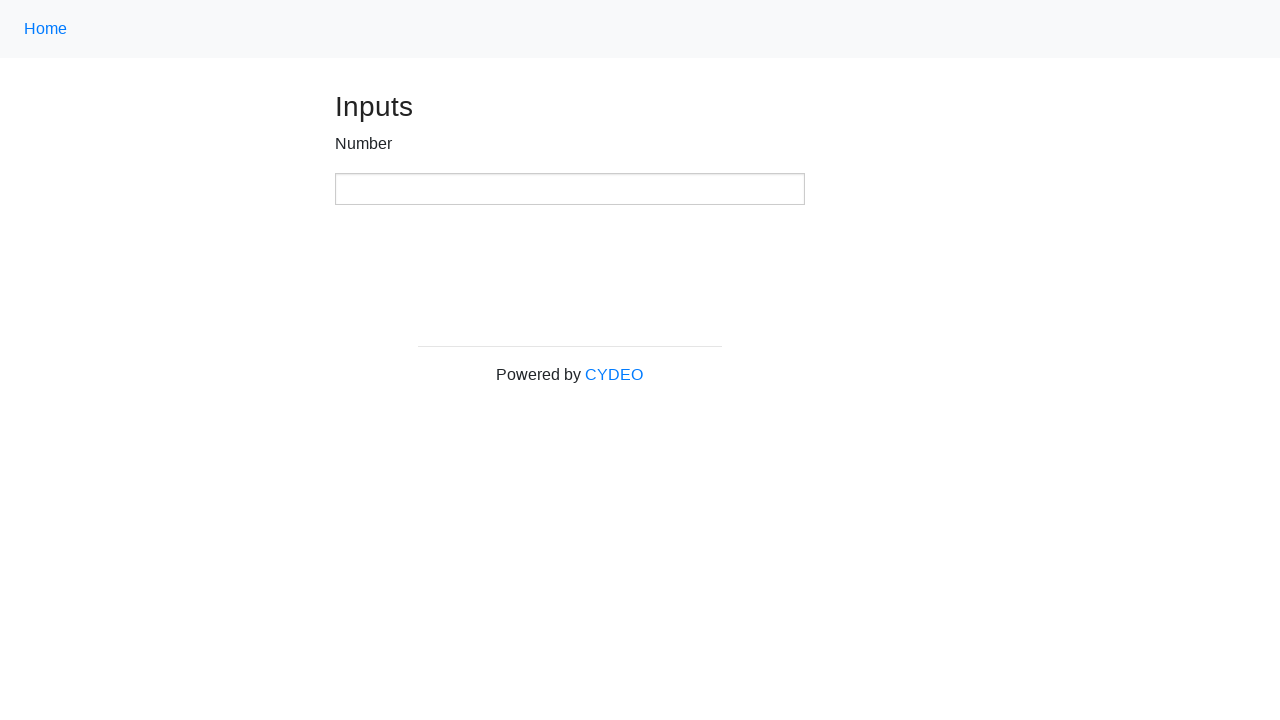

Clicked Home link using class locator '.nav-link' at (46, 29) on .nav-link
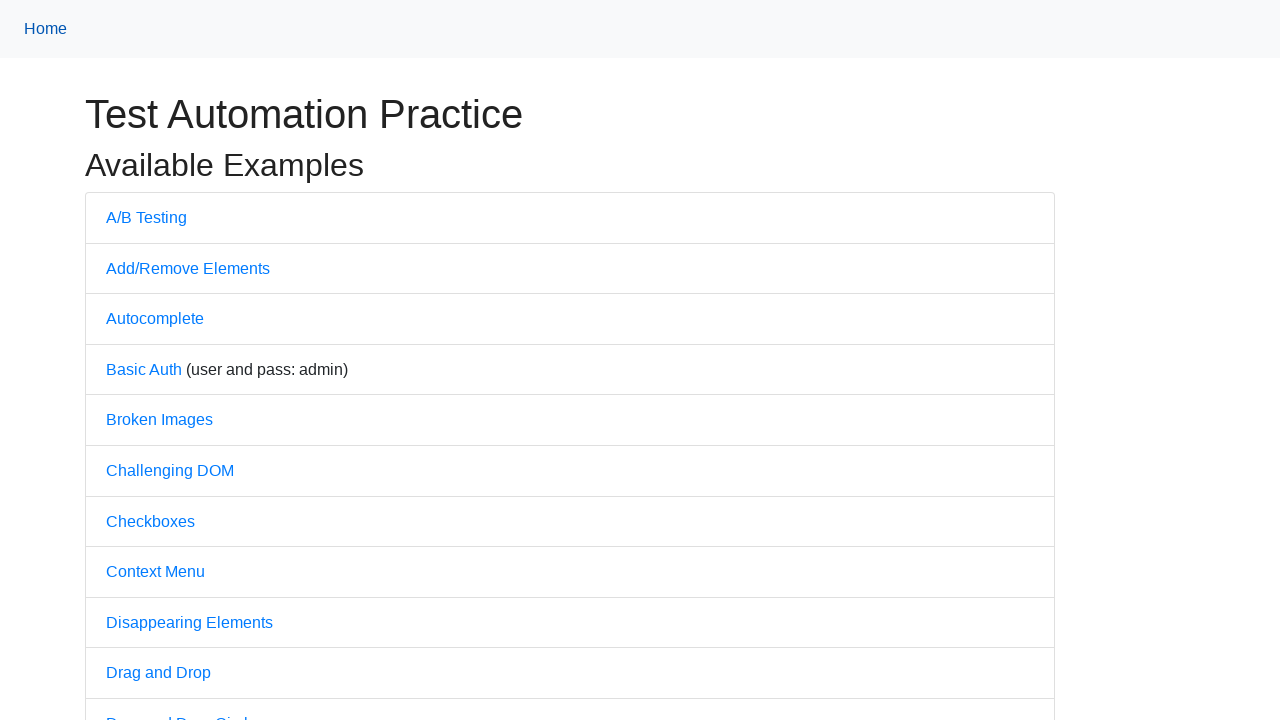

Waited for page load to complete
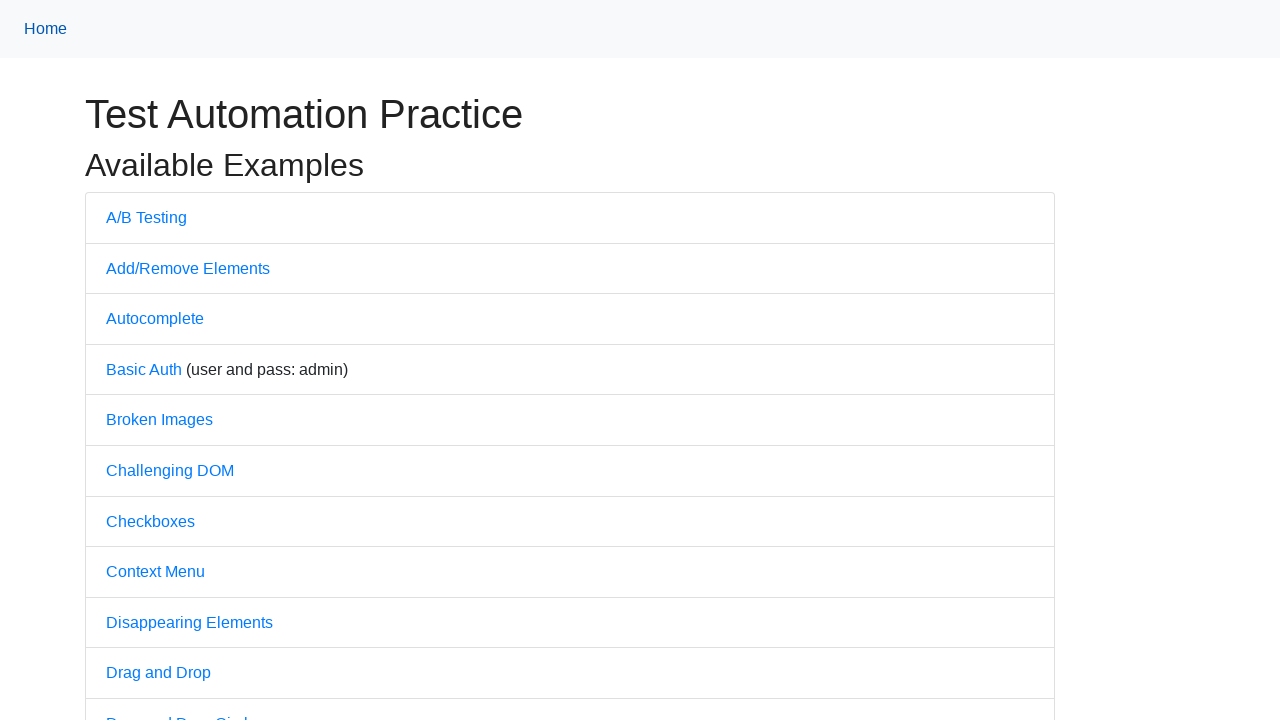

Verified page title is 'Practice'
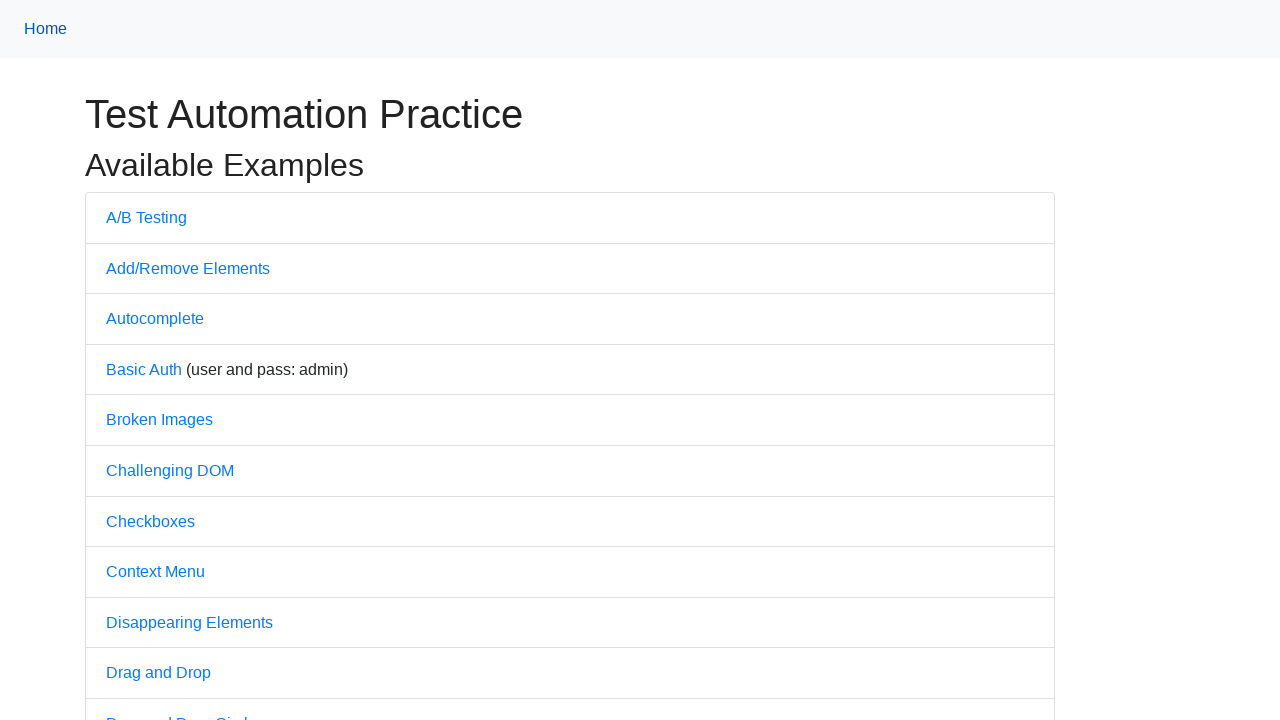

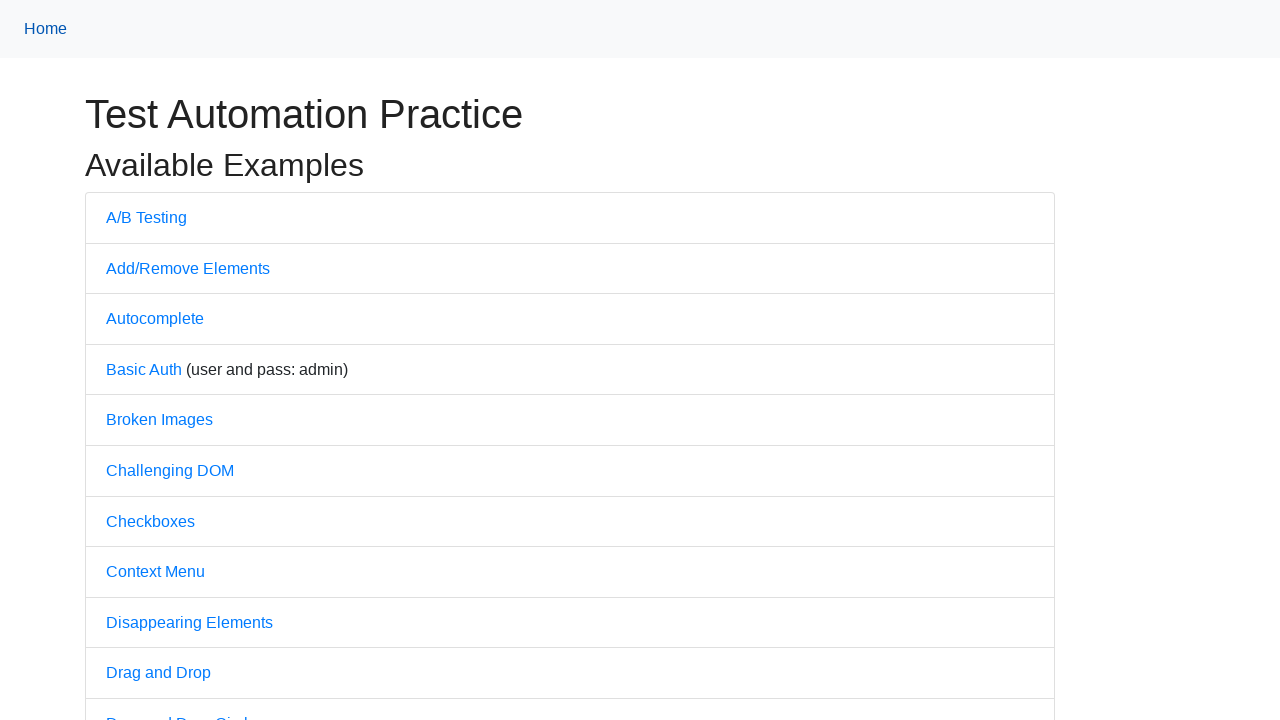